Tests link clicking functionality on the DemoQA links page by clicking on a dynamic home link element

Starting URL: https://demoqa.com/links

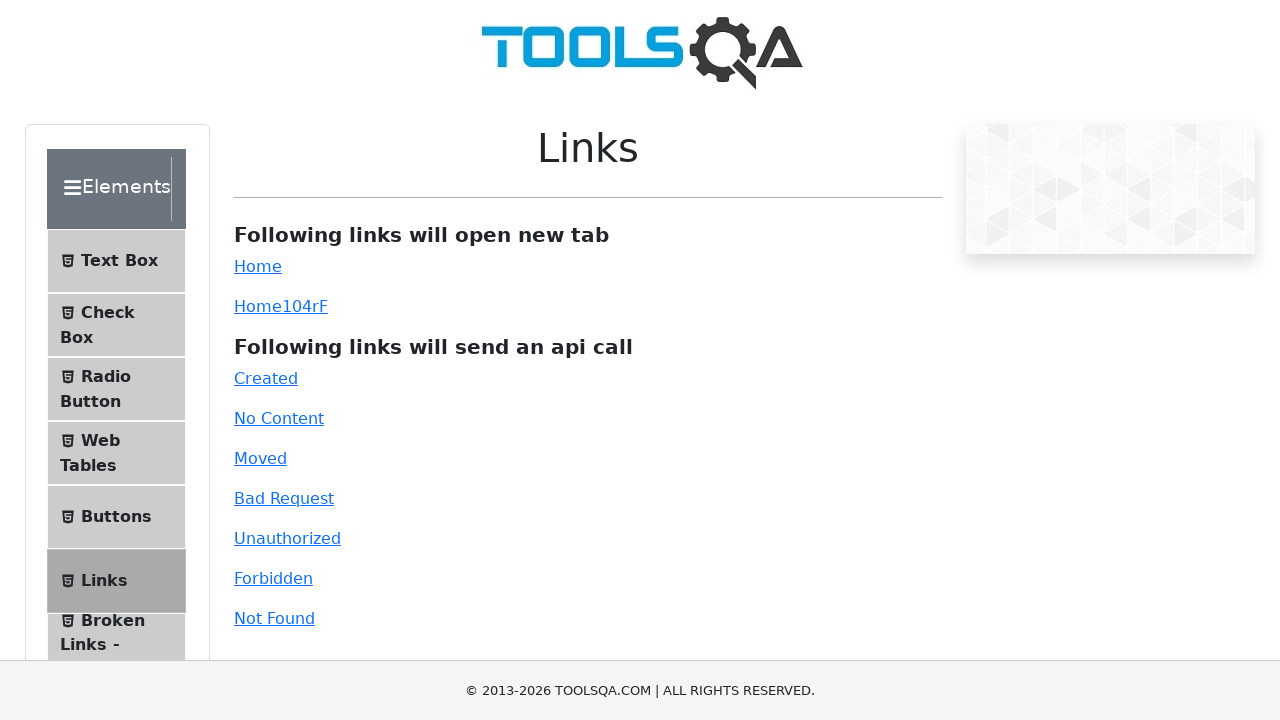

Navigated to DemoQA links page
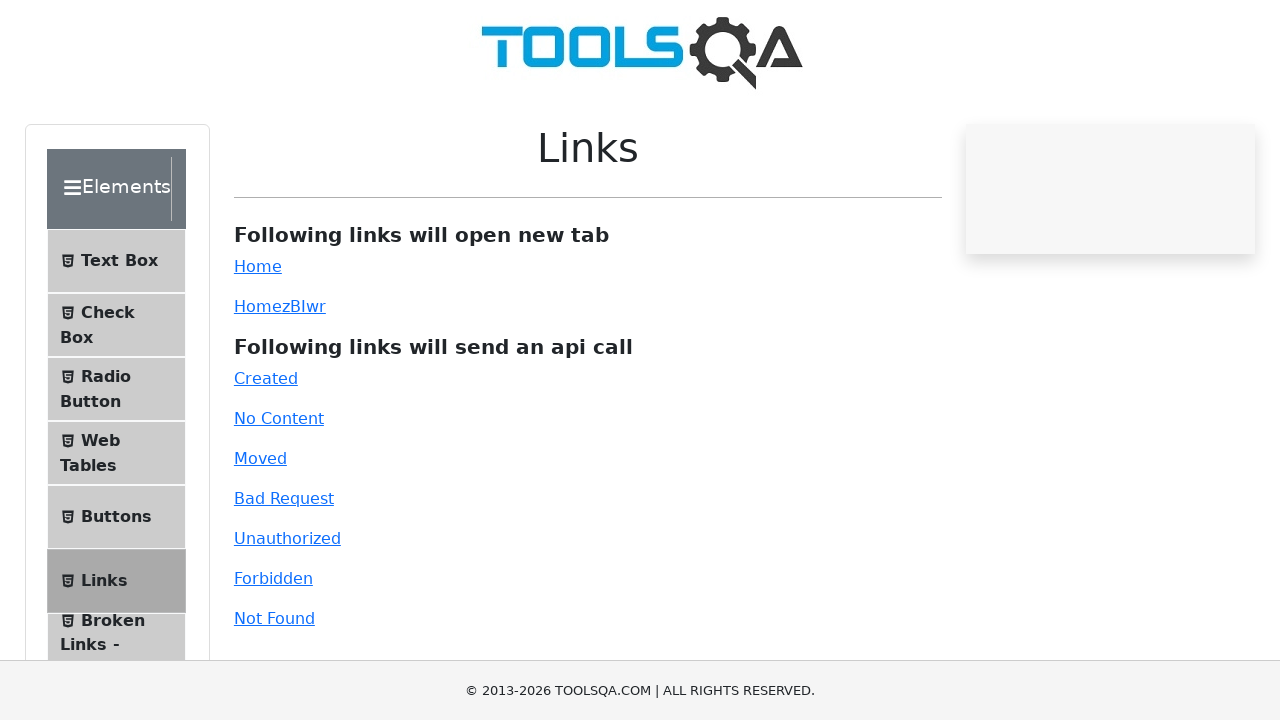

Clicked dynamic home link element at (258, 306) on #dynamicLink
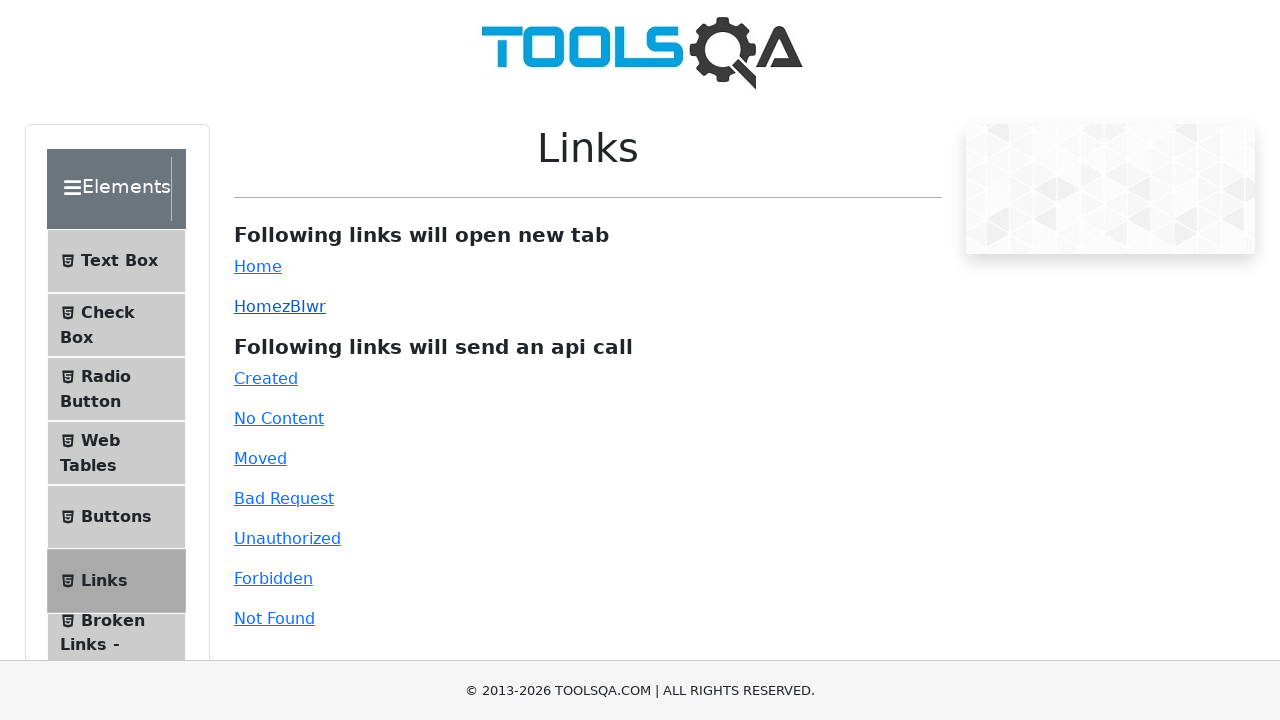

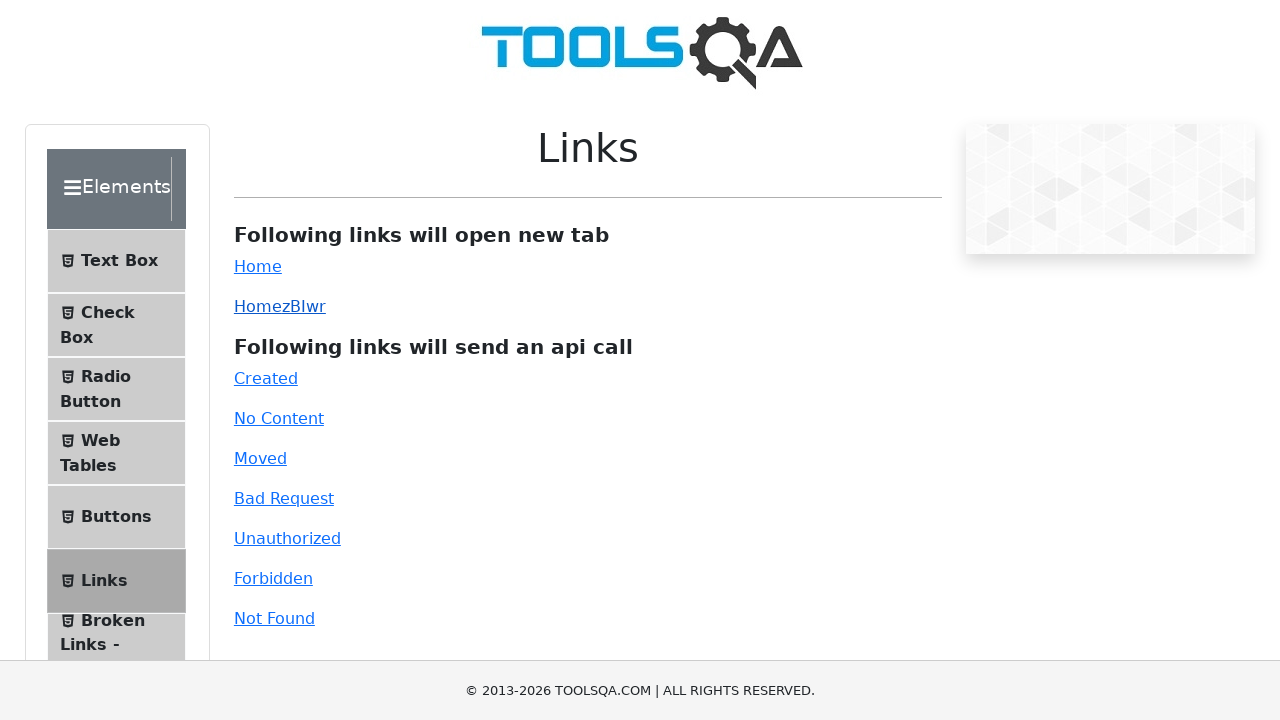